Tests that the date picker field can be set to a specific date value.

Starting URL: https://katalon-test.s3.amazonaws.com/aut/html/form.html

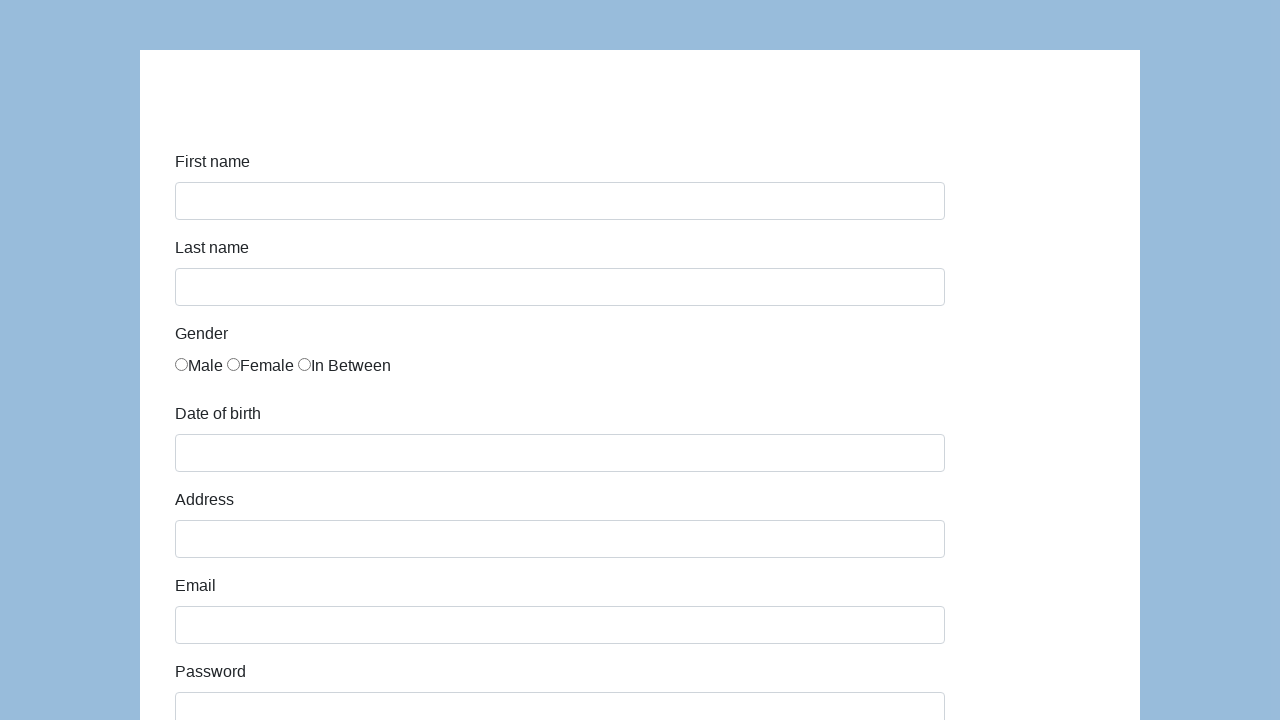

Waited for date picker field to load
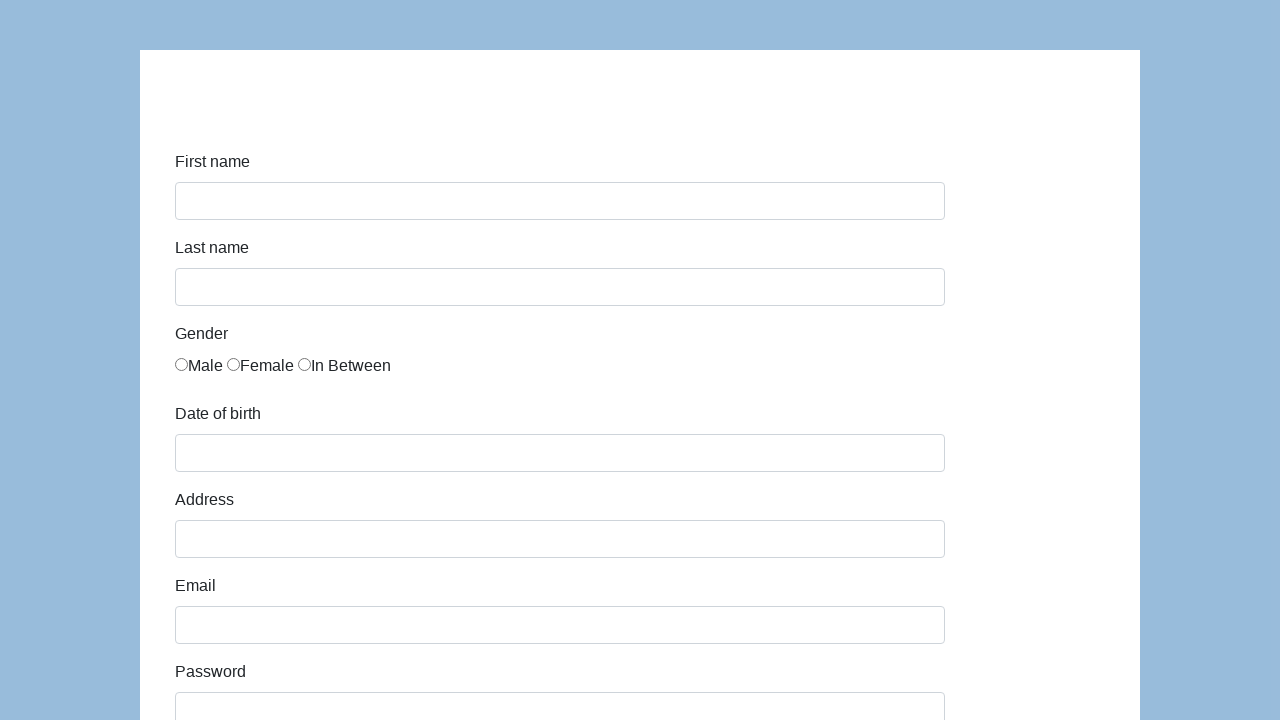

Set date picker value to 2000-12-31
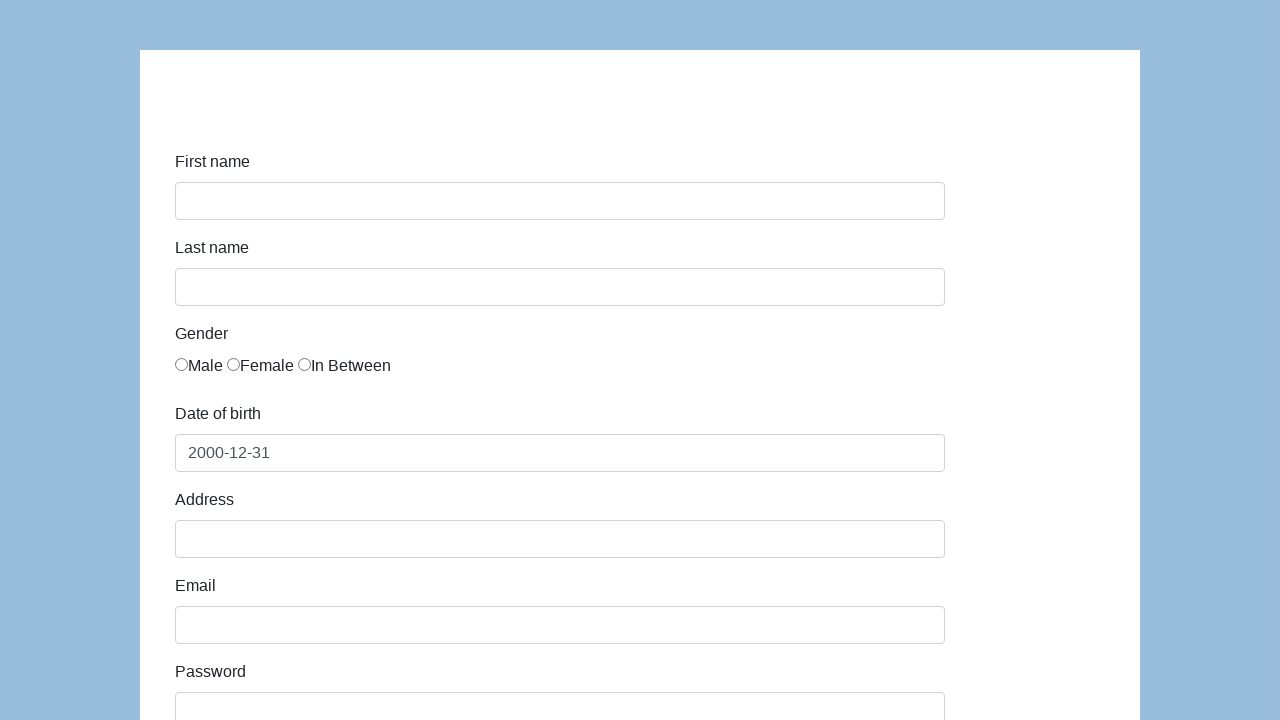

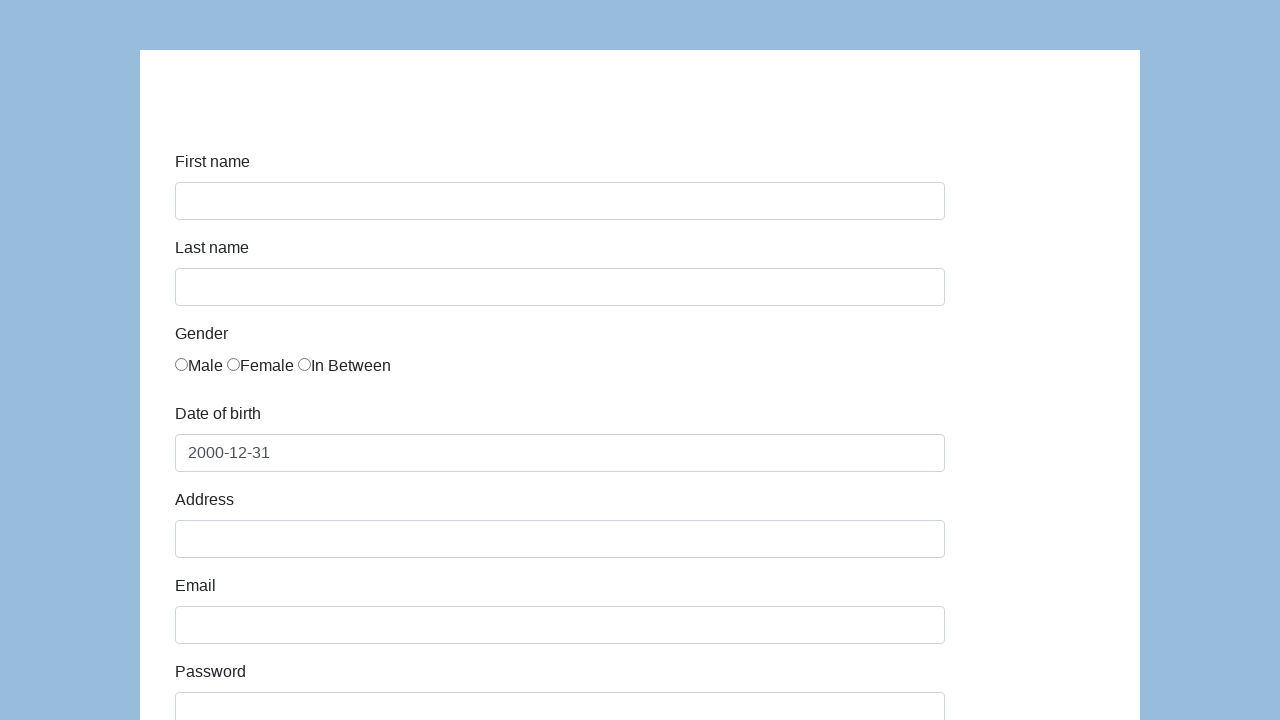